Tests context menu functionality by right-clicking on a button, selecting edit option from the context menu, and verifying the alert message

Starting URL: https://swisnl.github.io/jQuery-contextMenu/demo/accesskeys.html

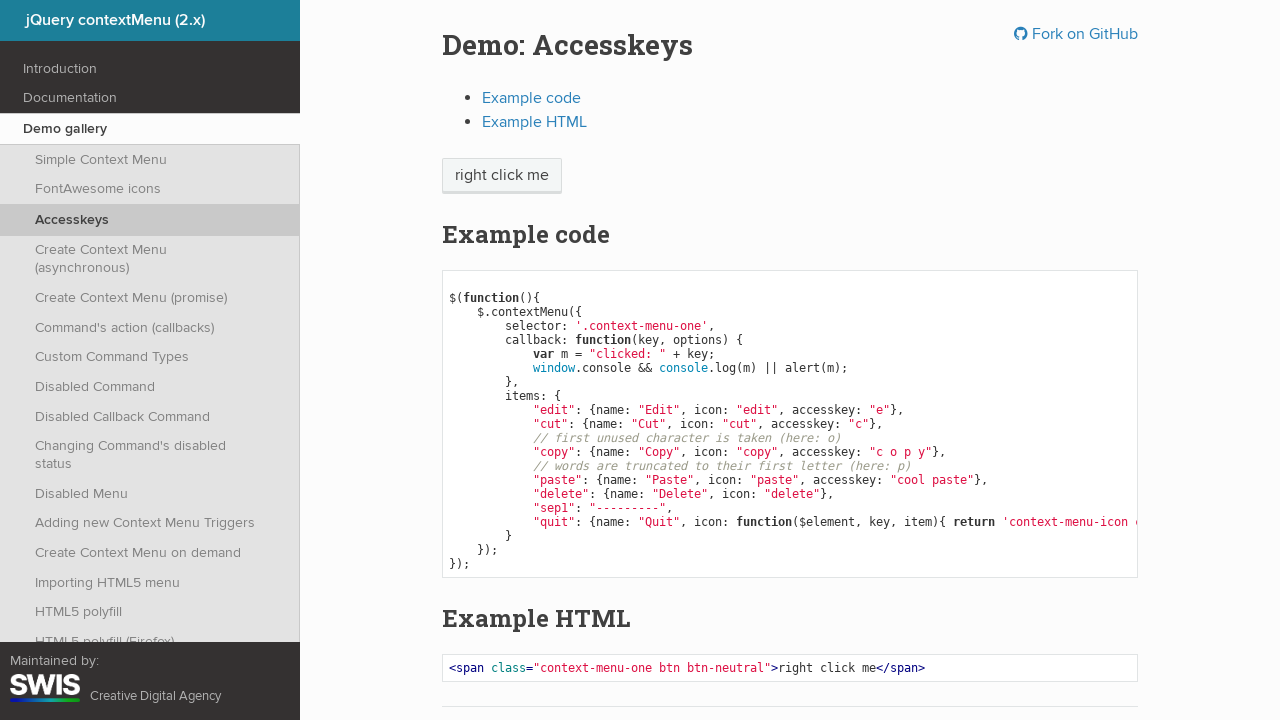

Located the context menu button element
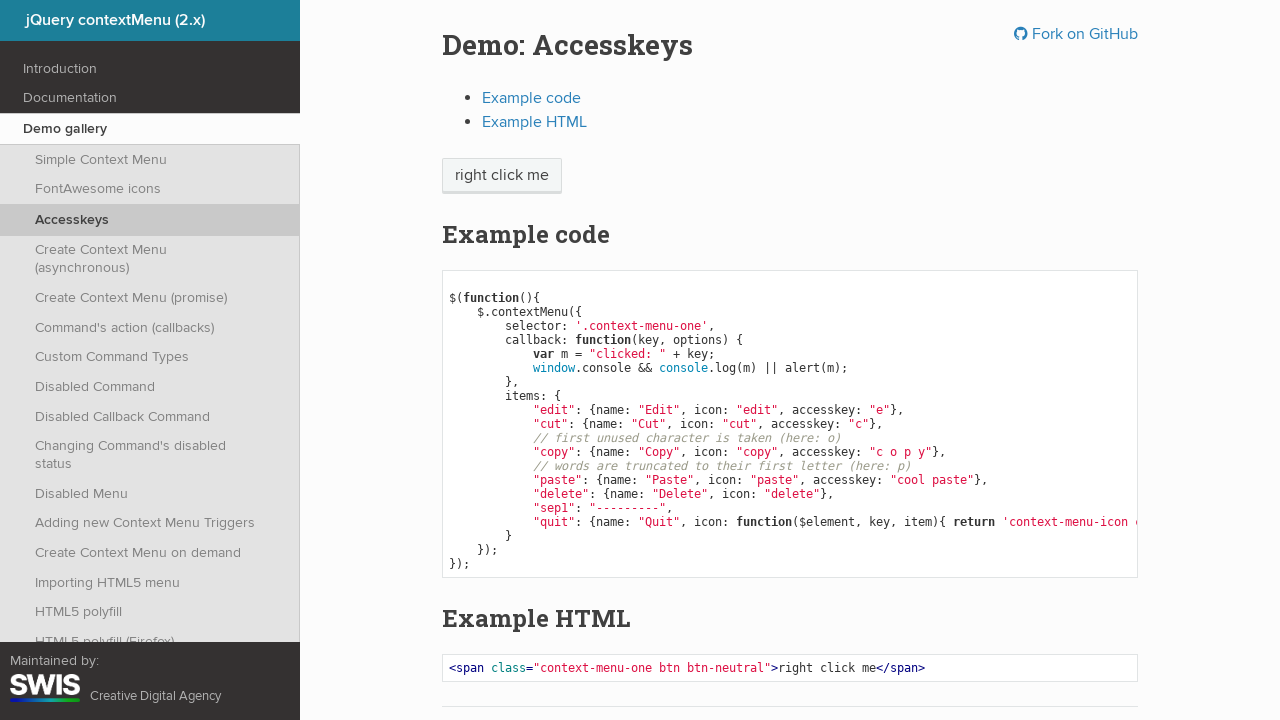

Right-clicked on the button to open context menu at (502, 176) on span.context-menu-one.btn.btn-neutral
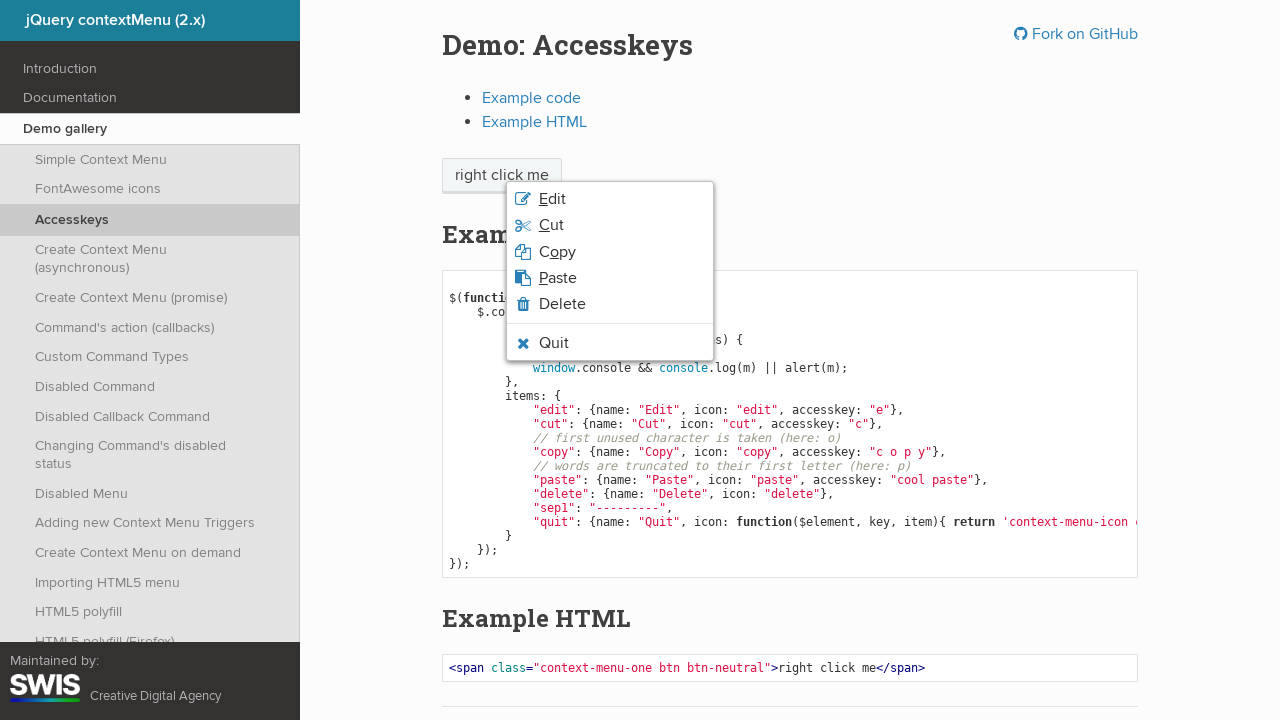

Clicked on the edit option from the context menu at (610, 199) on li.context-menu-item.context-menu-icon.context-menu-icon-edit
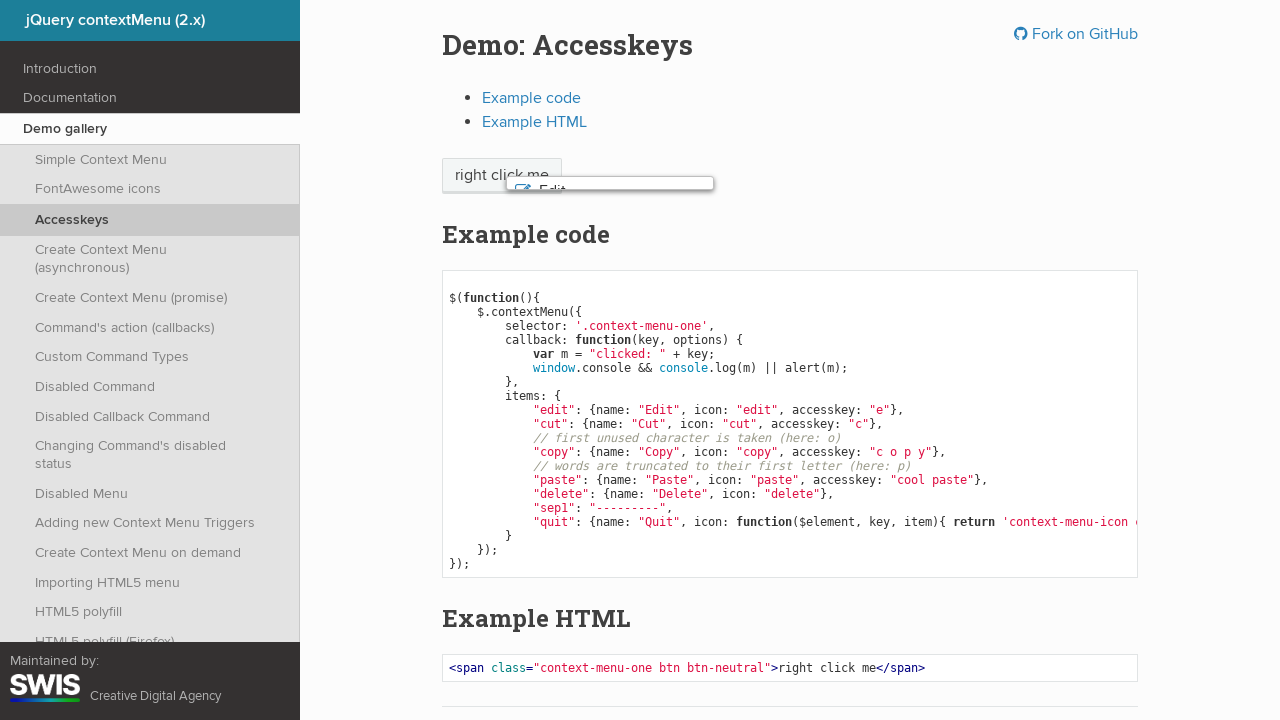

Set up alert dialog handler to dismiss alerts
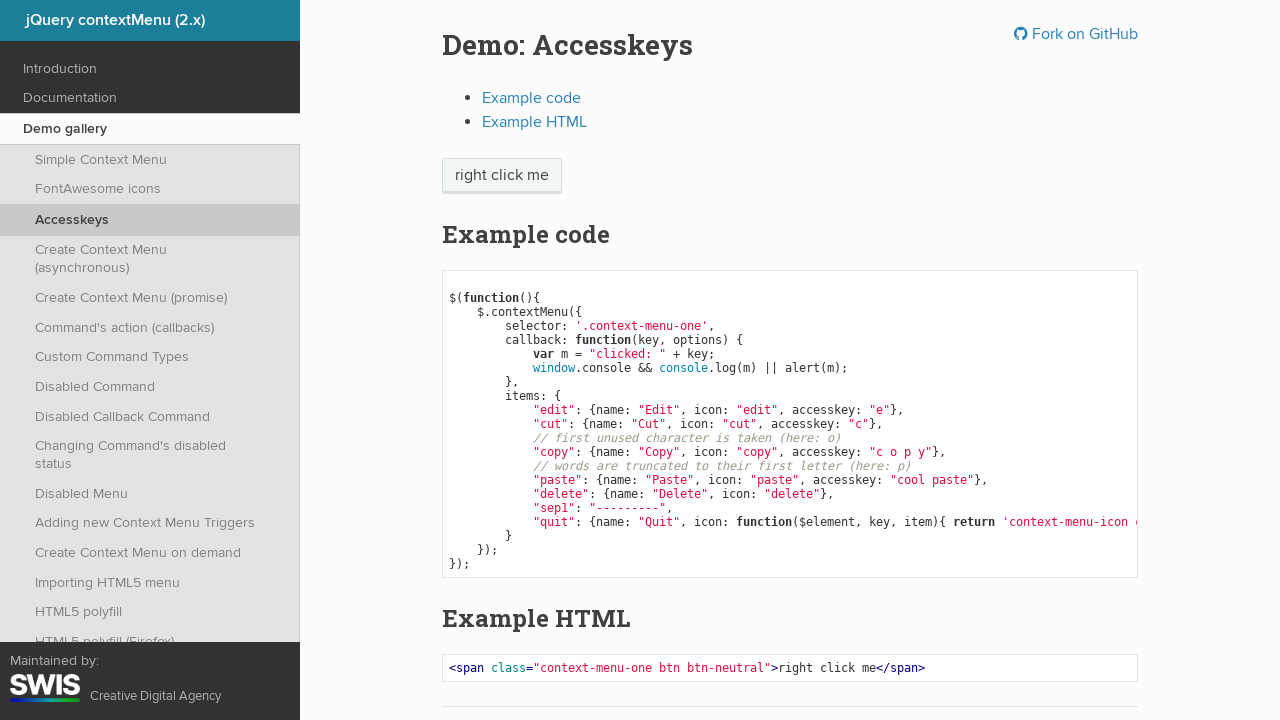

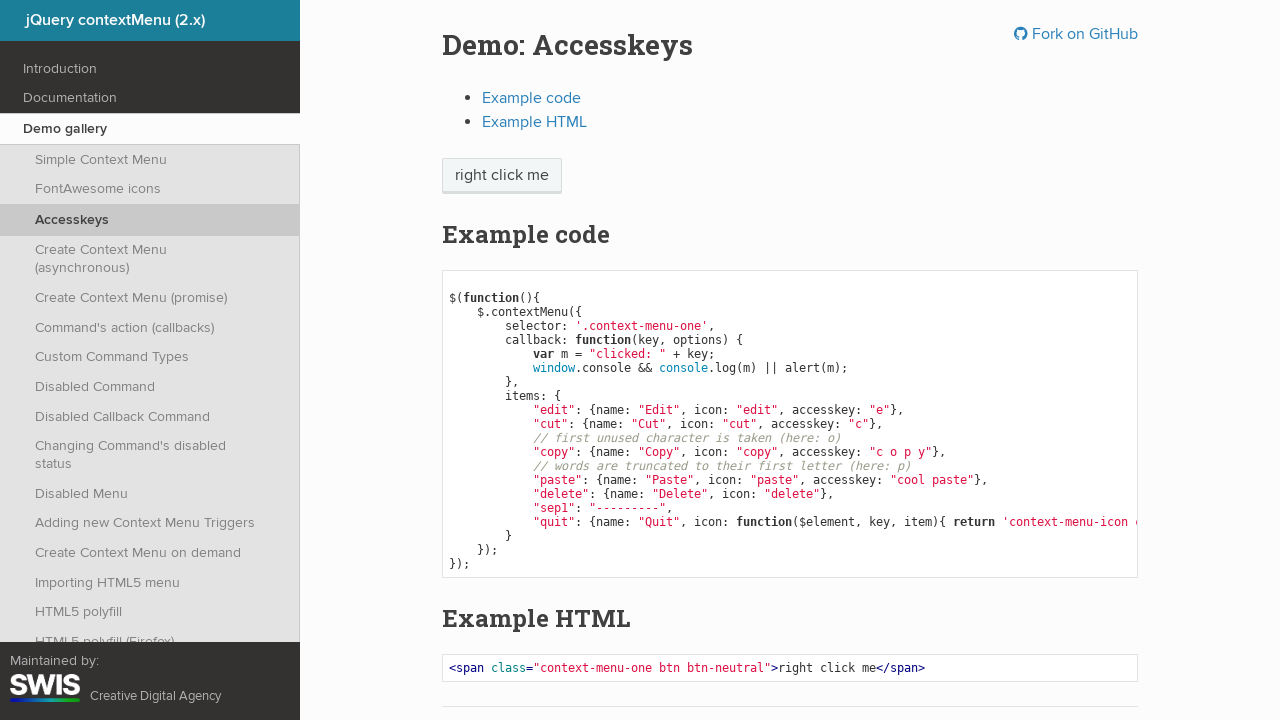